Tests the registration form on ParaBank website by filling out all required fields and submitting the form

Starting URL: https://parabank.parasoft.com/parabank/register.htm

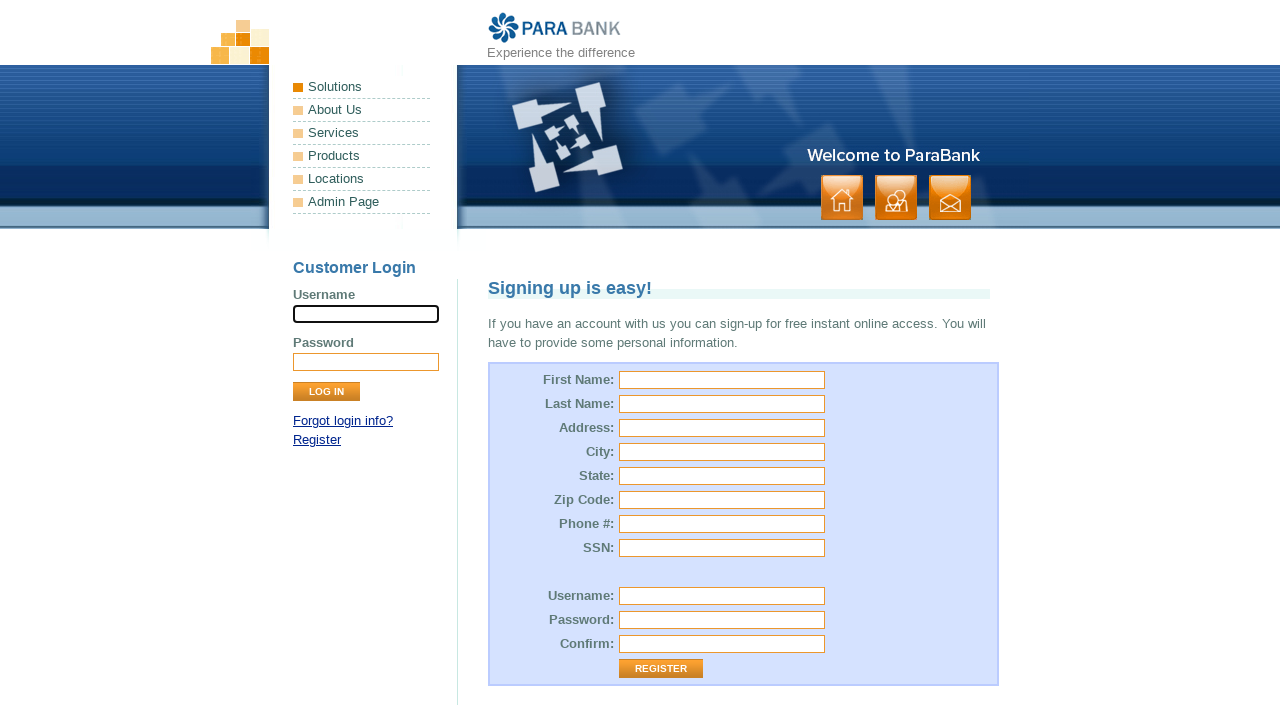

Filled first name field with 'Andrew' on #customer\.firstName
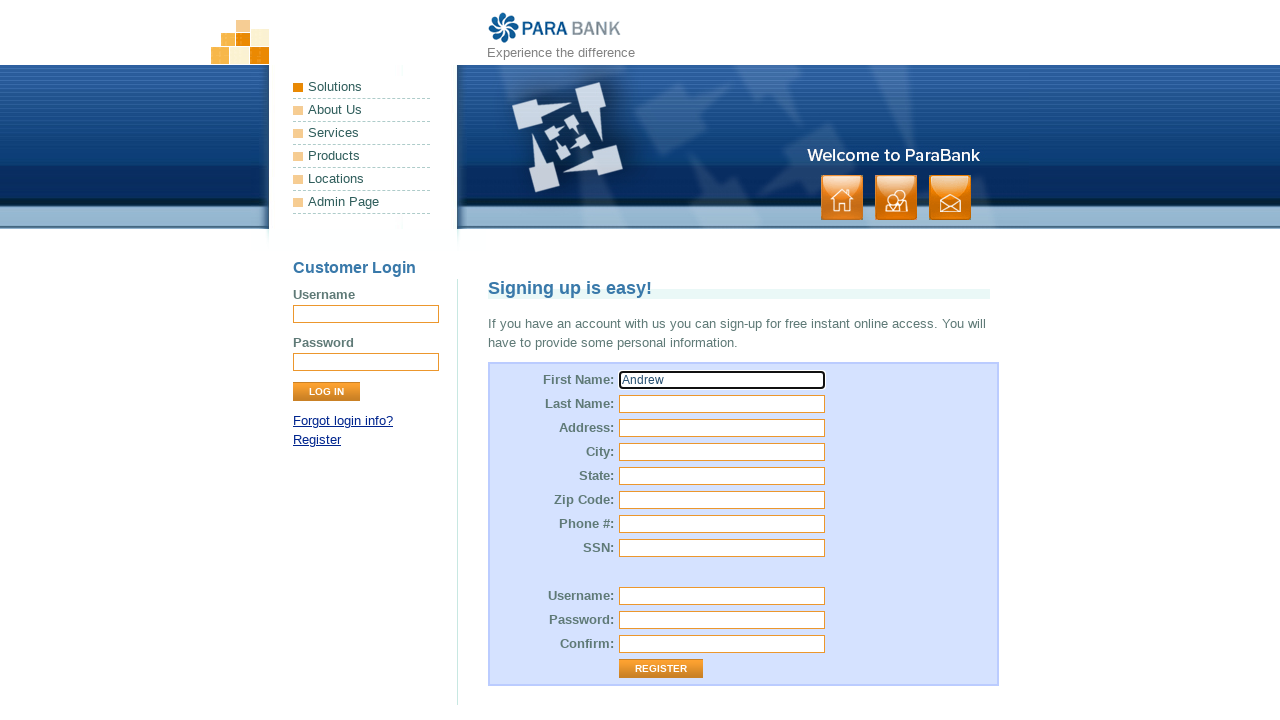

Filled last name field with 'Lee' on #customer\.lastName
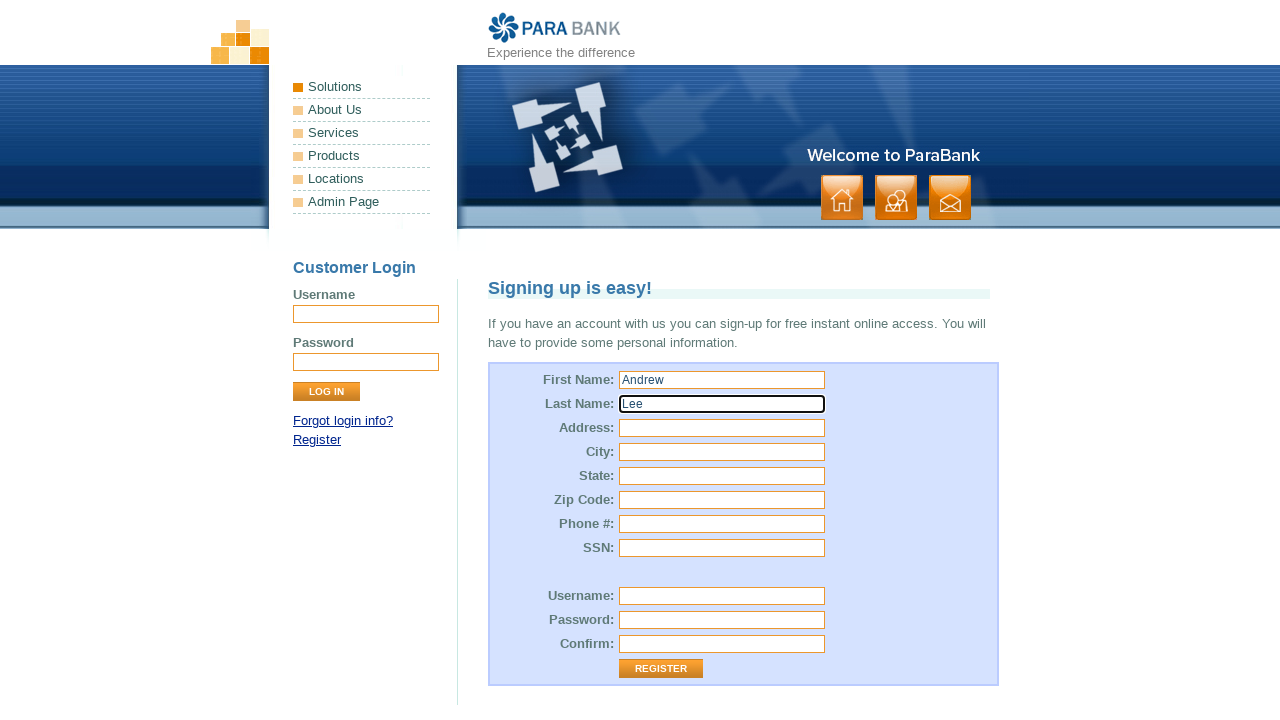

Filled street address field with '6670 Sudley Manor Rd' on #customer\.address\.street
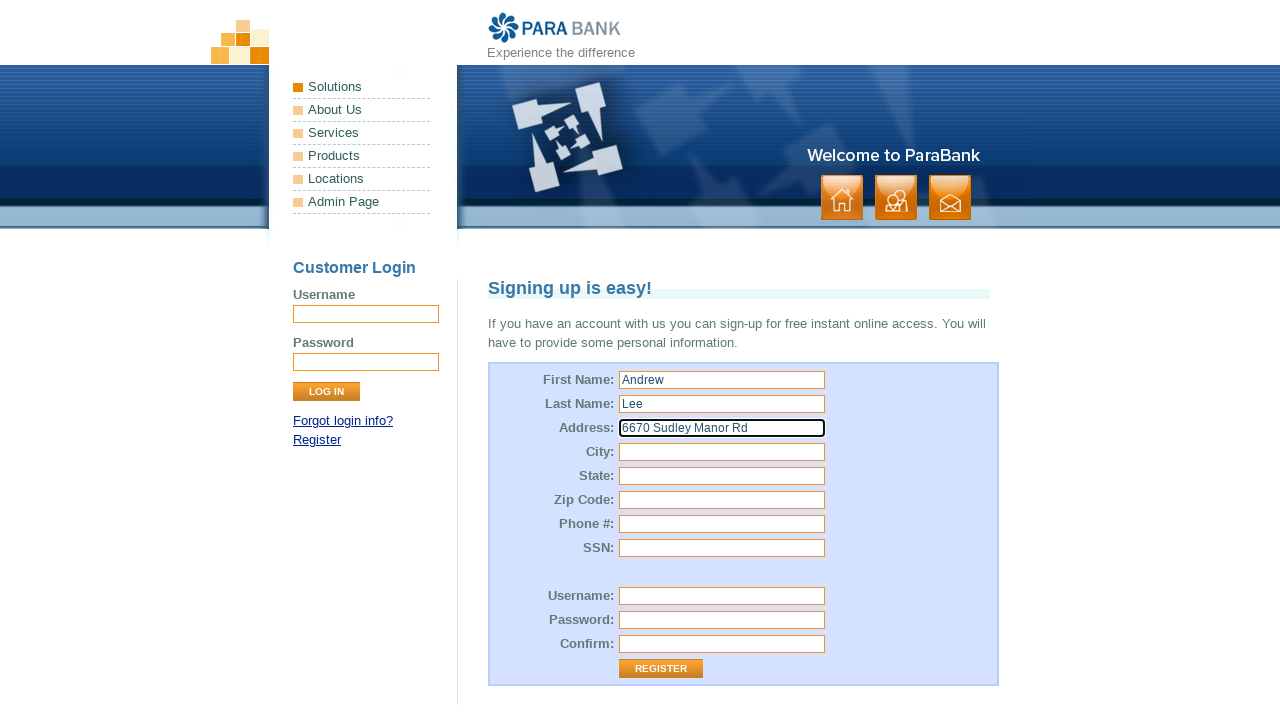

Filled city field with 'Manassas' on #customer\.address\.city
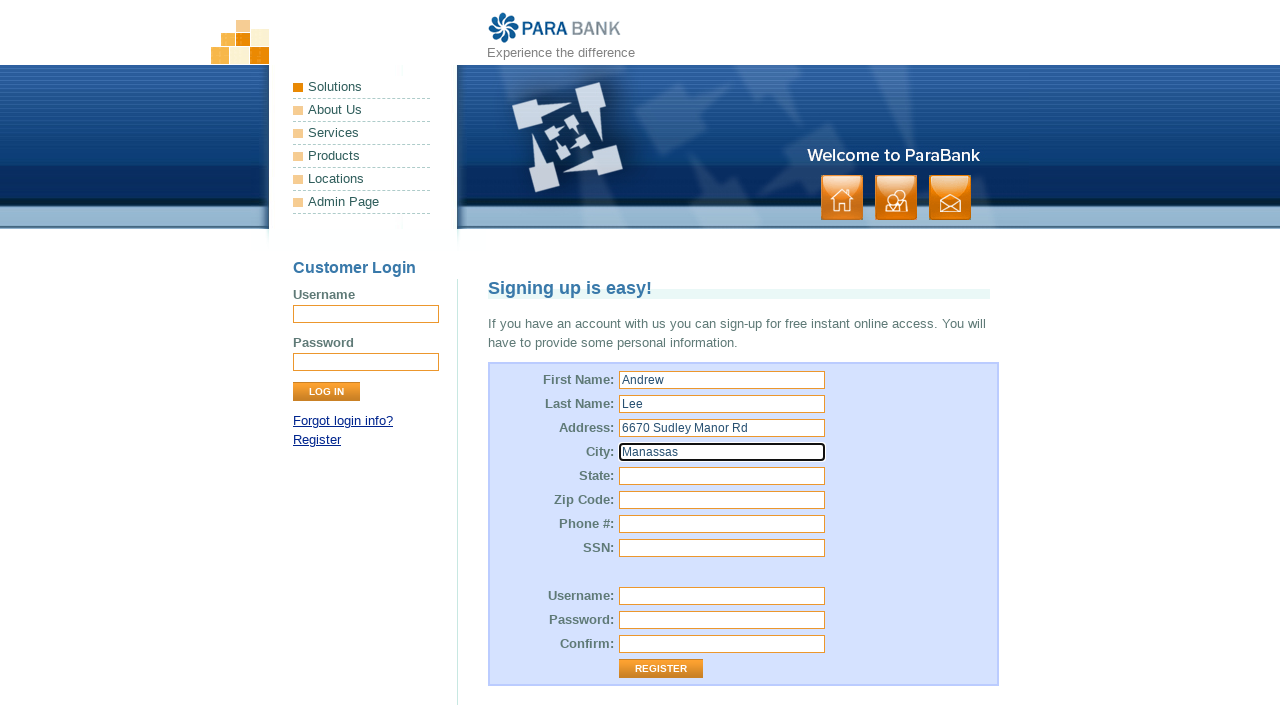

Filled state field with 'Virginia' on #customer\.address\.state
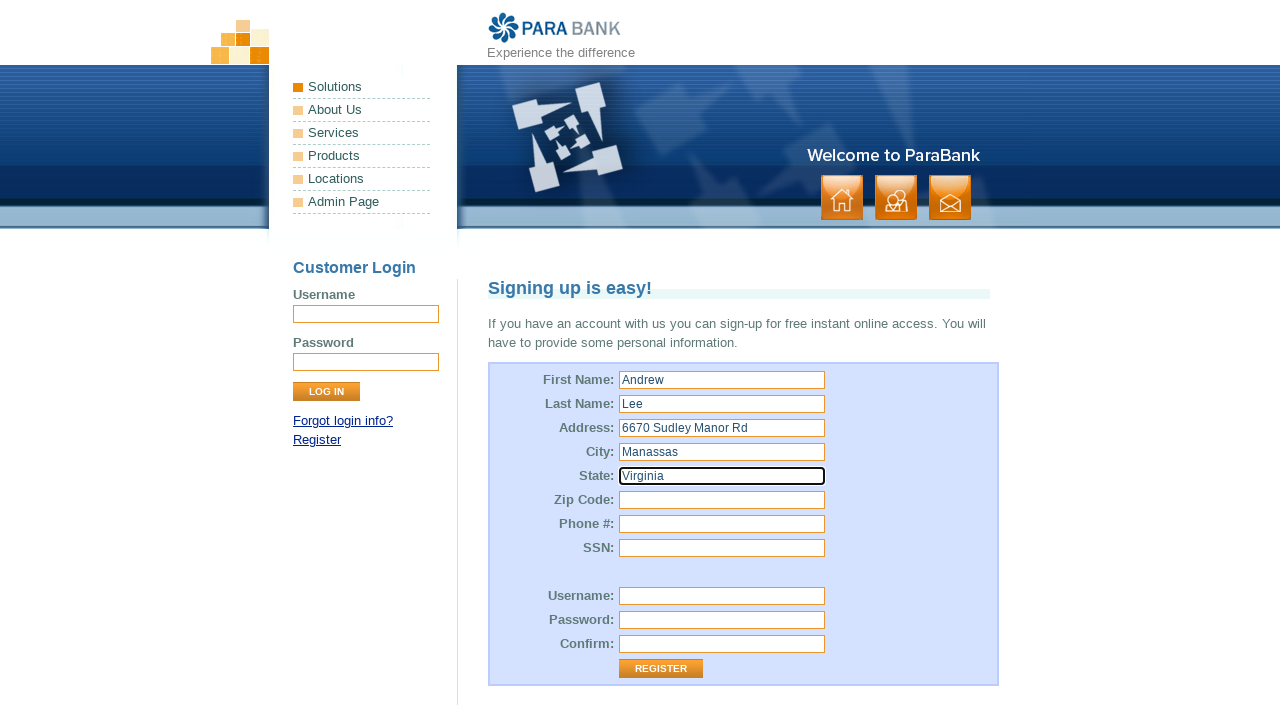

Filled zip code field with '22124' on #customer\.address\.zipCode
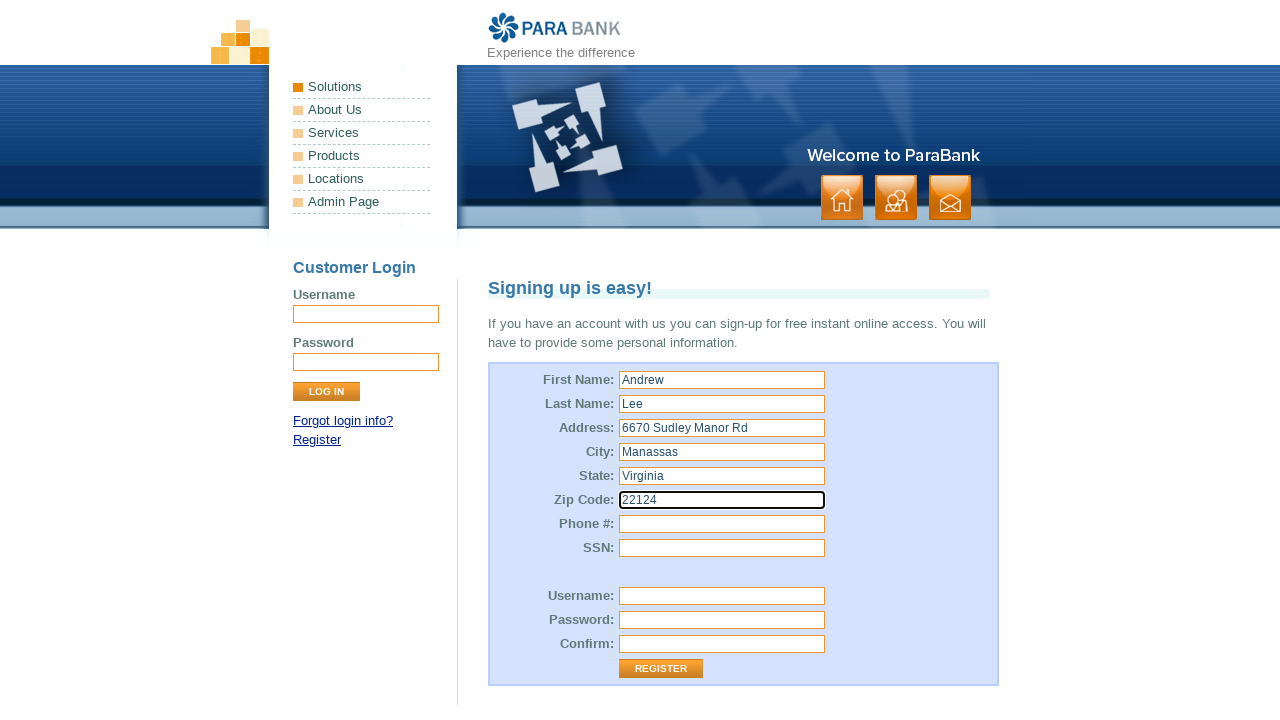

Filled phone number field with '703-455-6786' on #customer\.phoneNumber
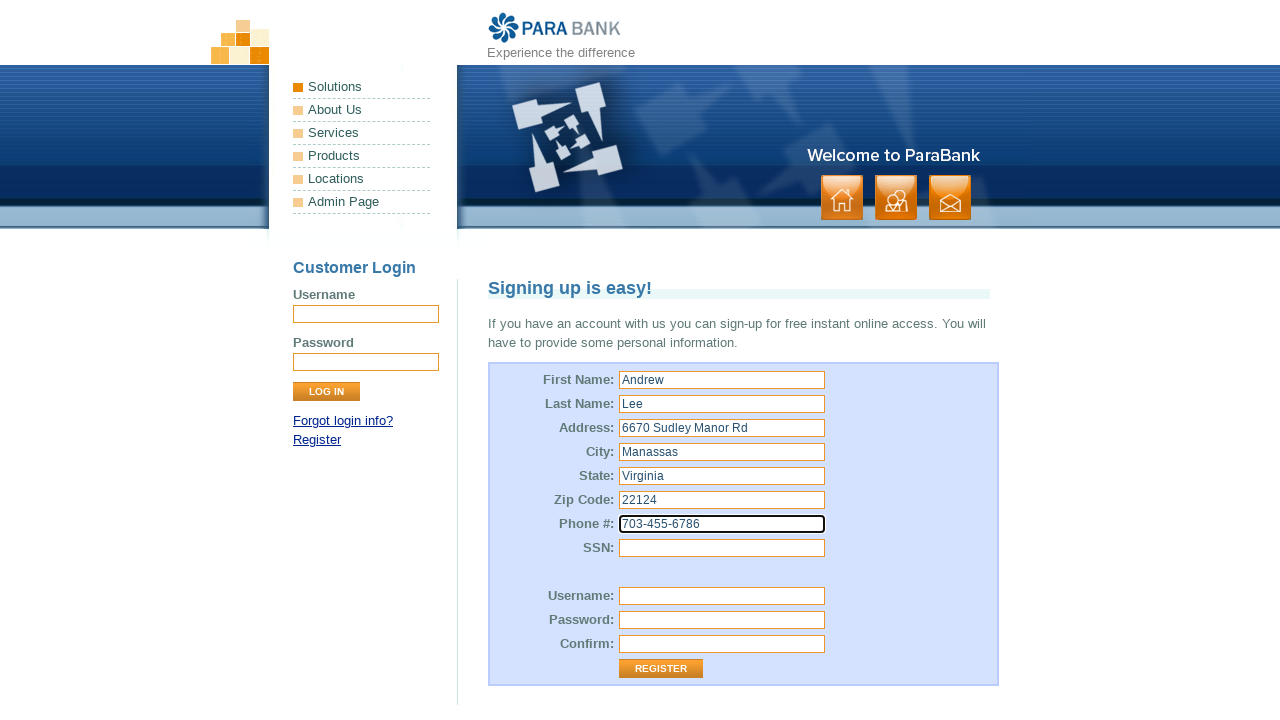

Filled SSN field with '435-65-3456' on #customer\.ssn
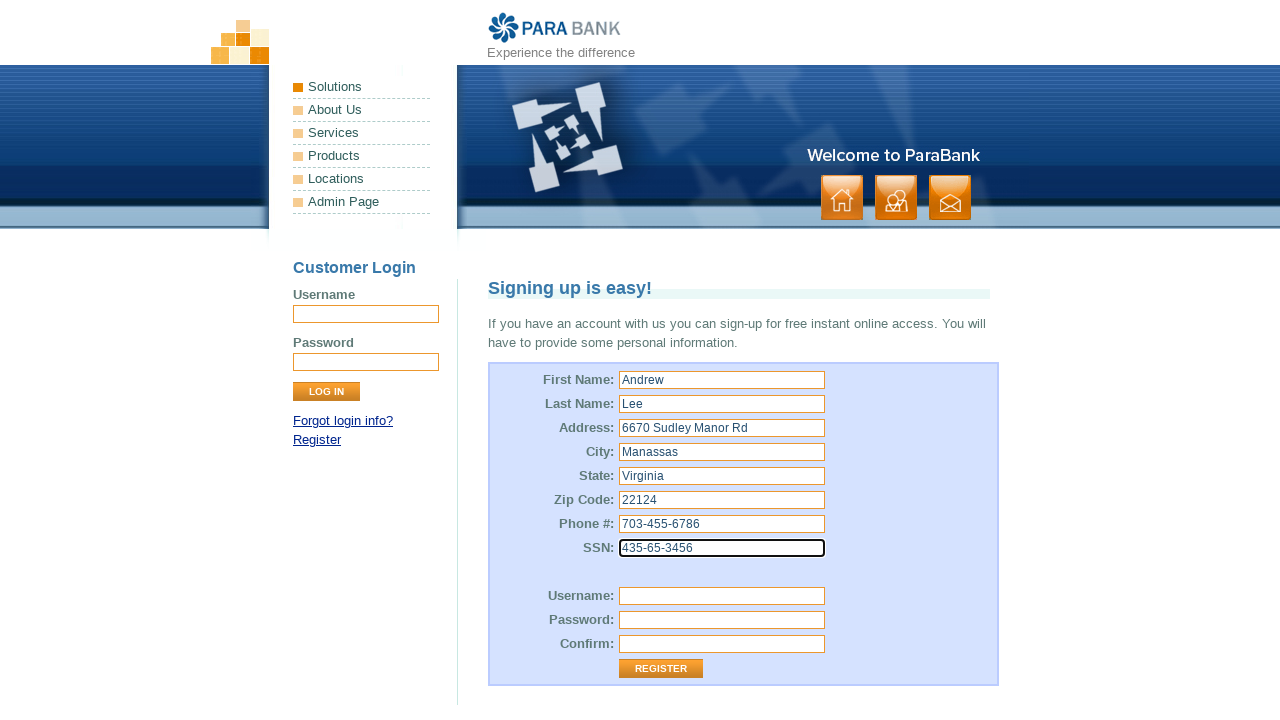

Filled username field with 'aLee123' on #customer\.username
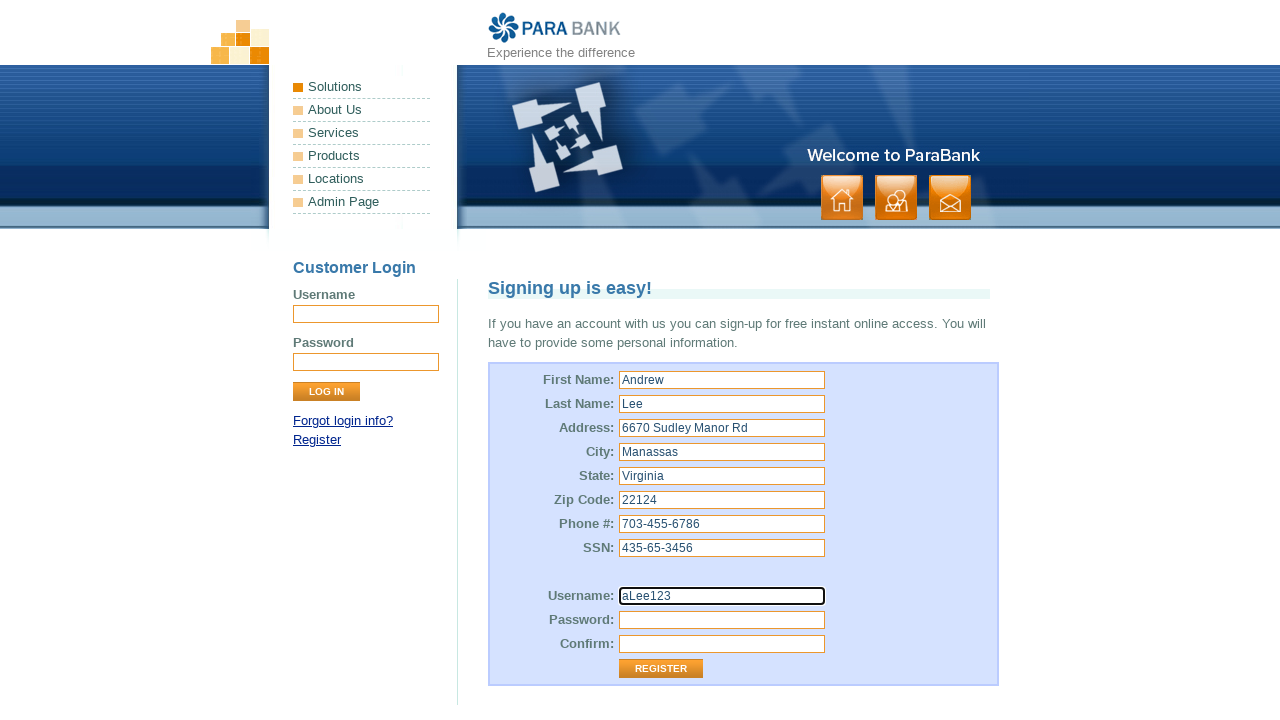

Filled password field with 'pass123' on #customer\.password
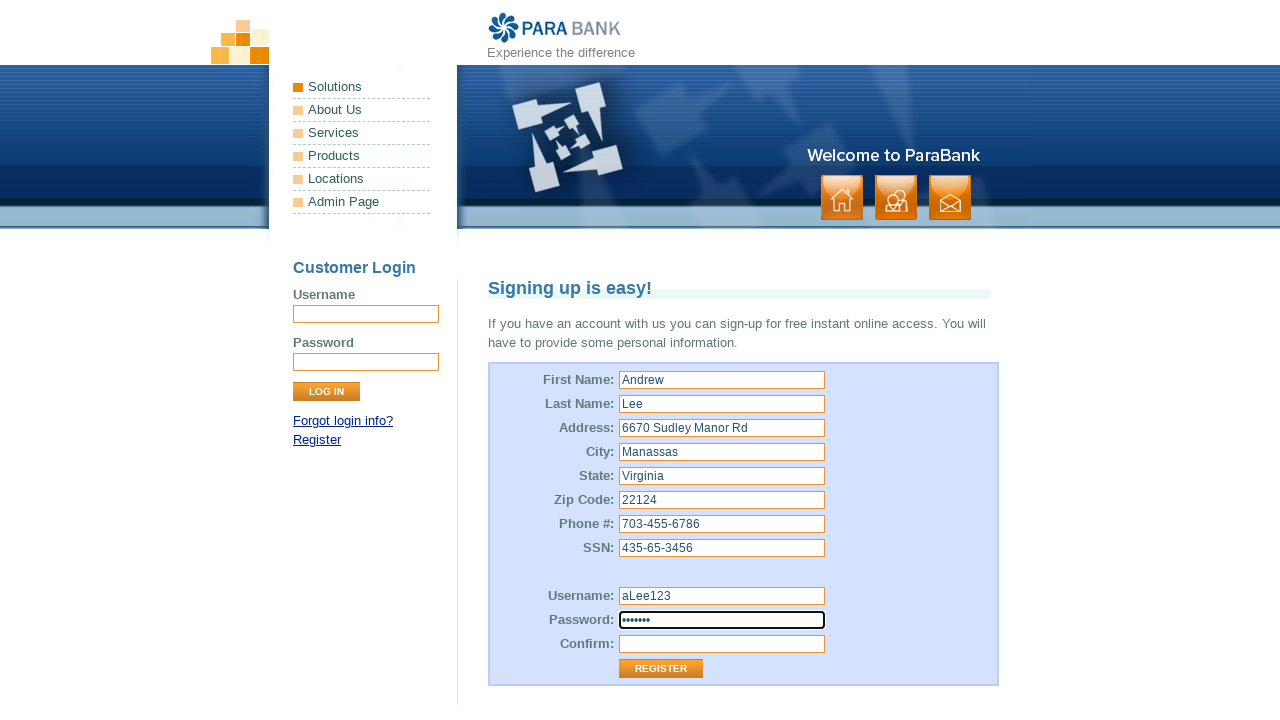

Filled repeated password field with 'pass123' on #repeatedPassword
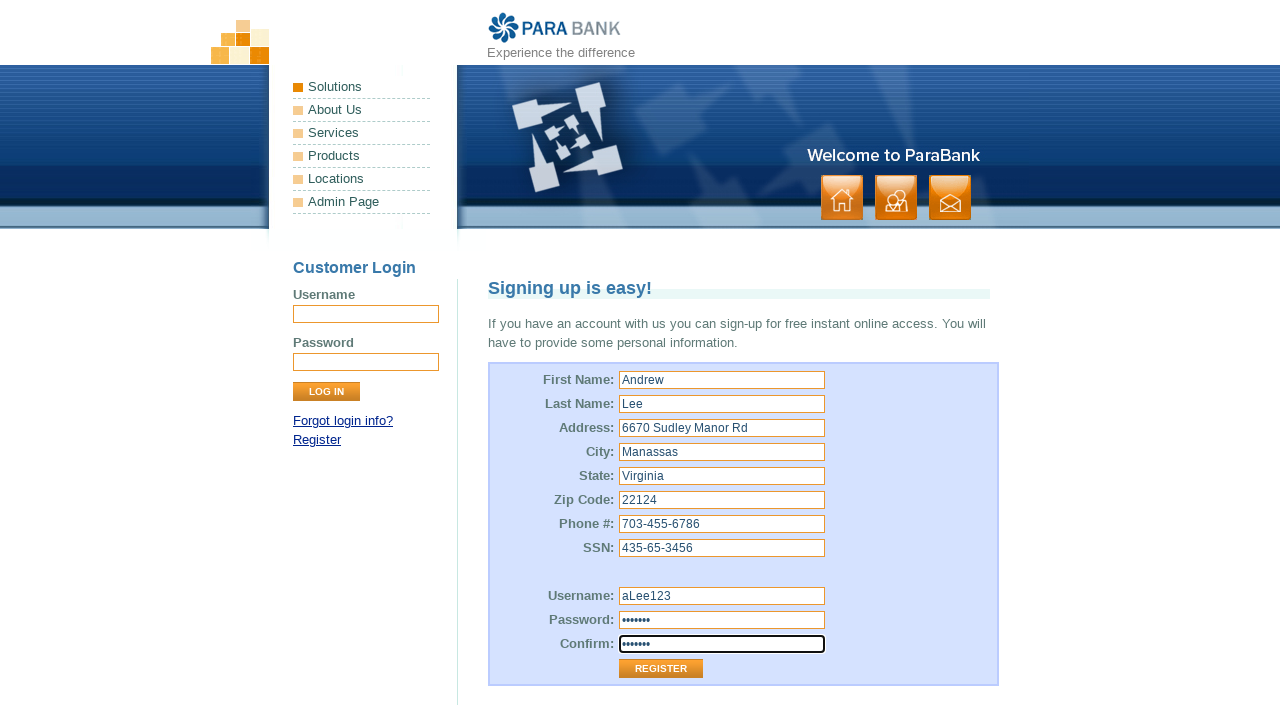

Clicked Register button to submit the registration form at (661, 669) on input[value='Register']
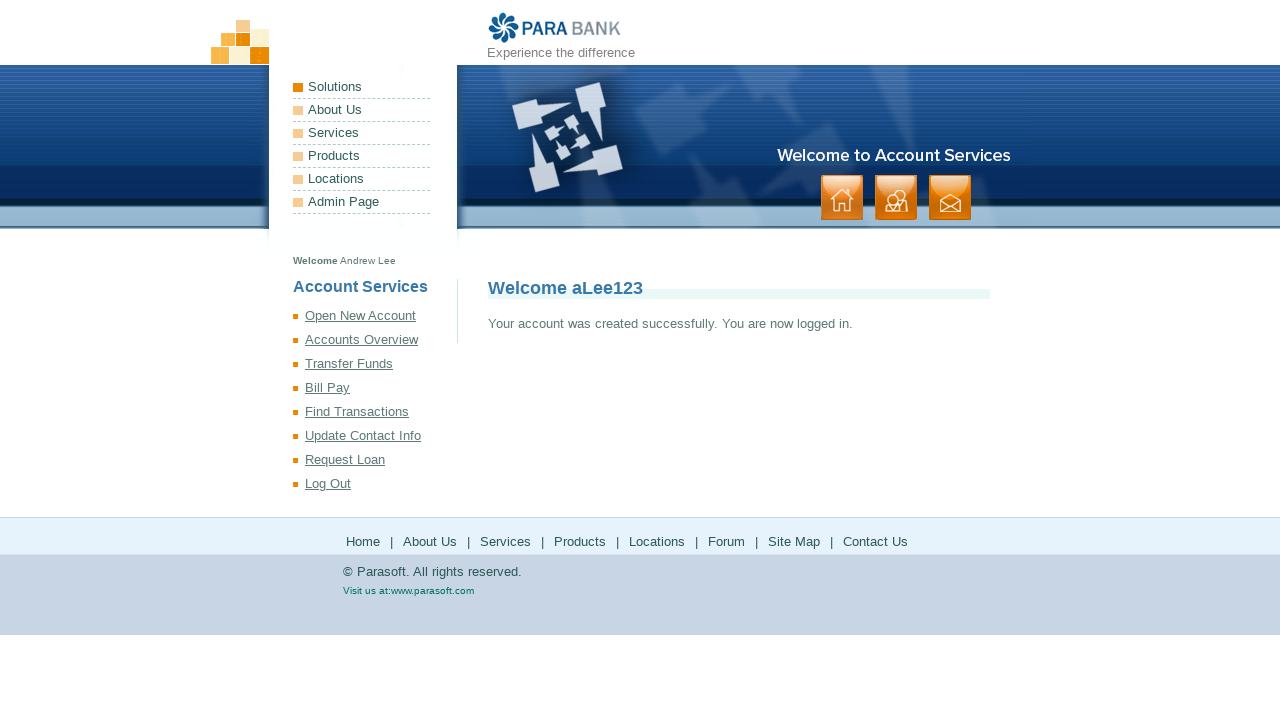

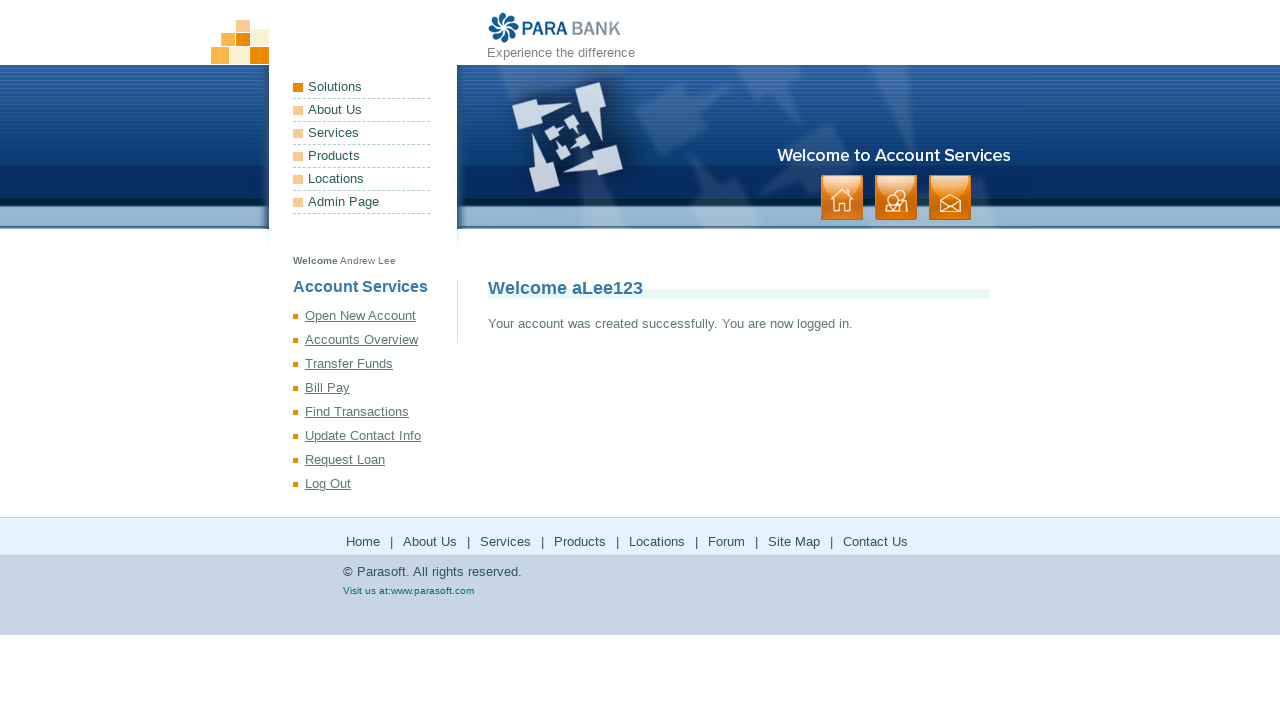